Tests Python.org search functionality by entering "pycon" in the search field and submitting

Starting URL: http://www.python.org

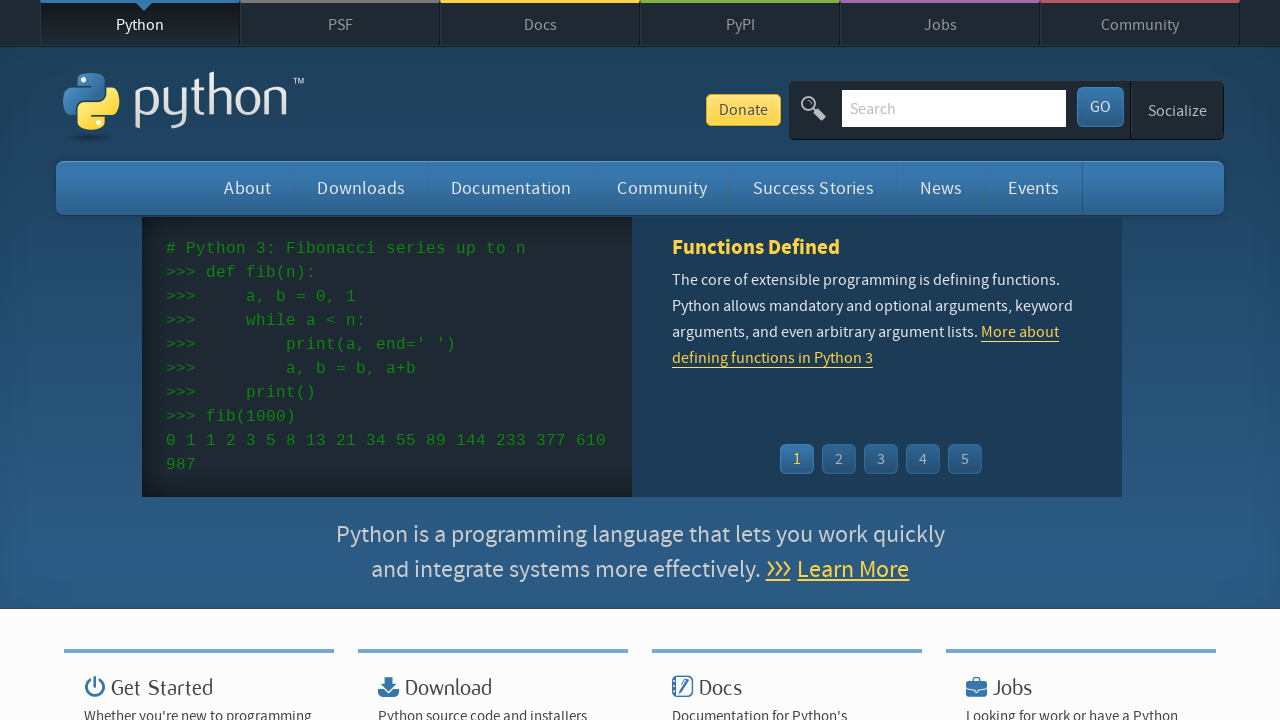

Filled search field with 'pycon' on input[name='q']
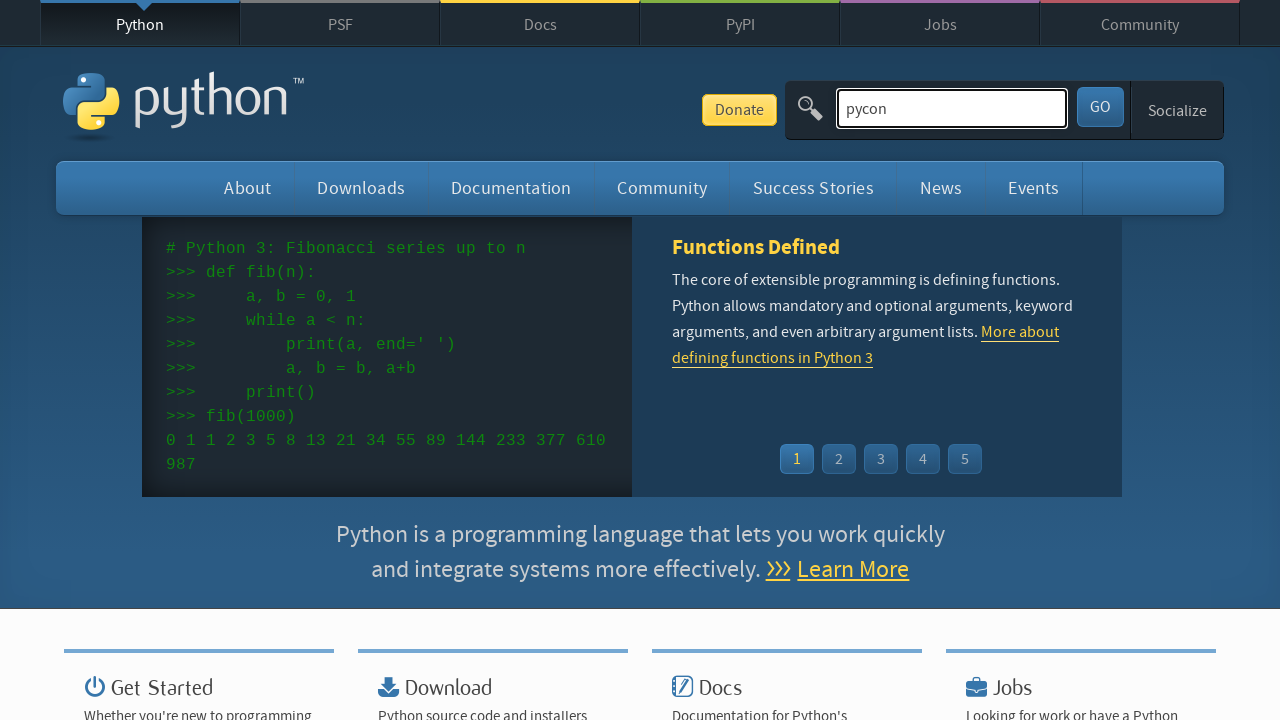

Pressed Enter to submit search query on input[name='q']
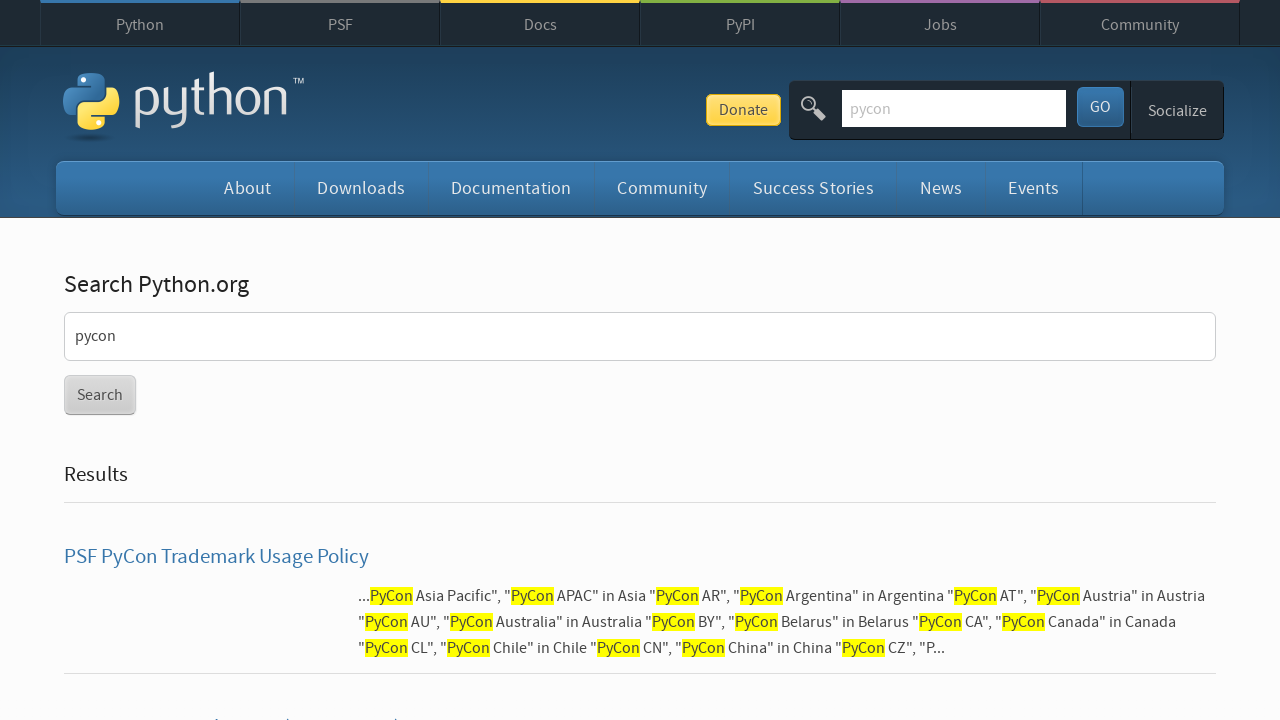

Search results loaded and network idle
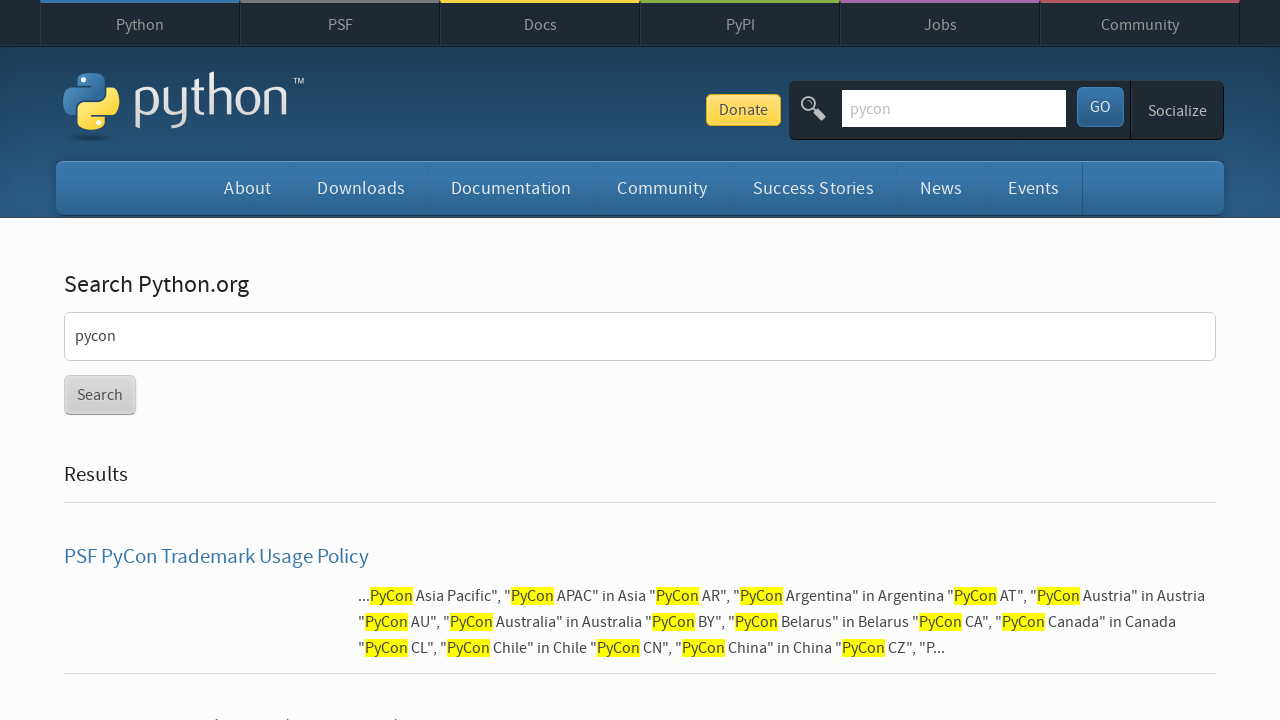

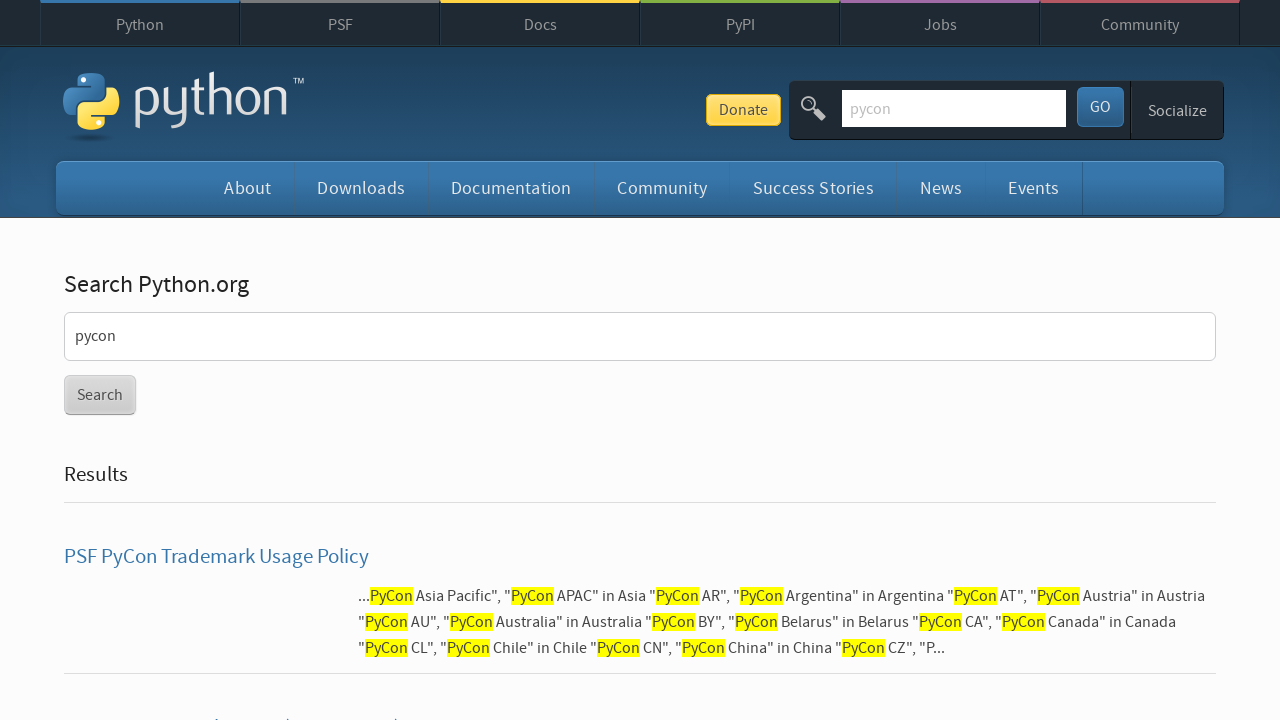